Tests window handle switching functionality by opening a new window, switching to it, verifying content, and switching back to the parent window

Starting URL: https://the-internet.herokuapp.com/windows

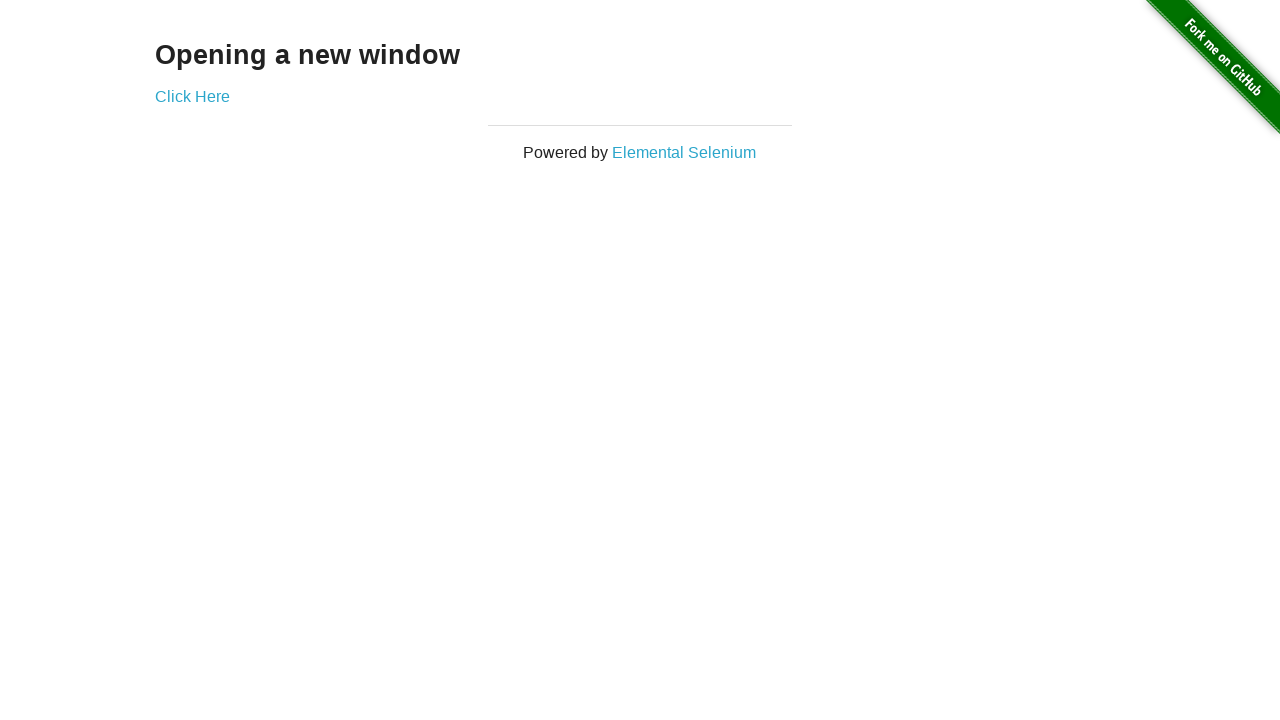

Clicked link to open new window at (192, 96) on xpath=//a[@target='_blank']
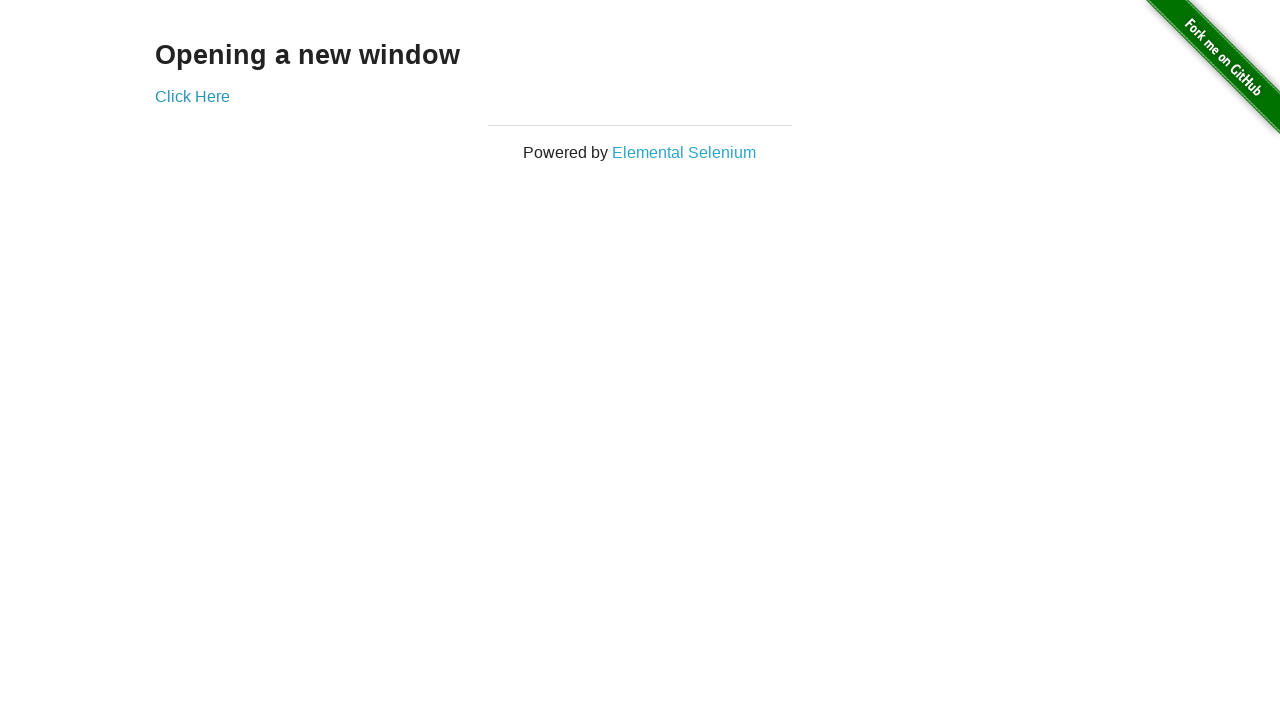

New window page object acquired
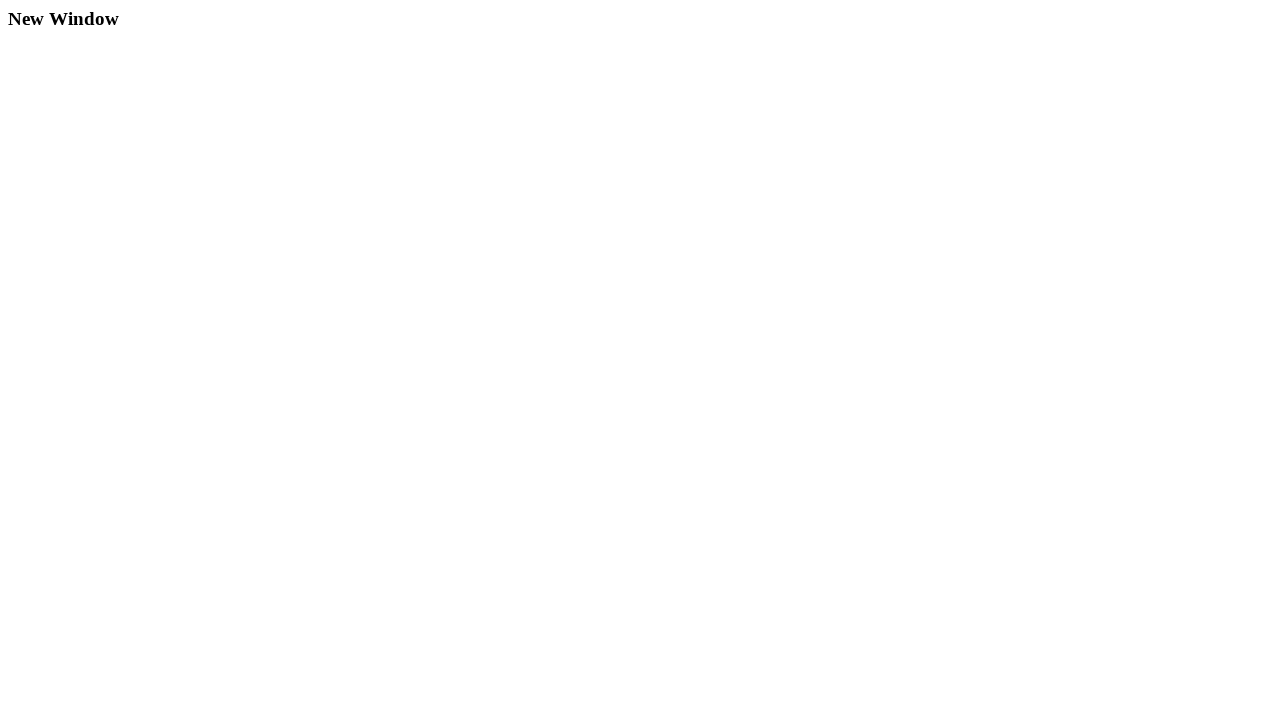

Retrieved title of new window
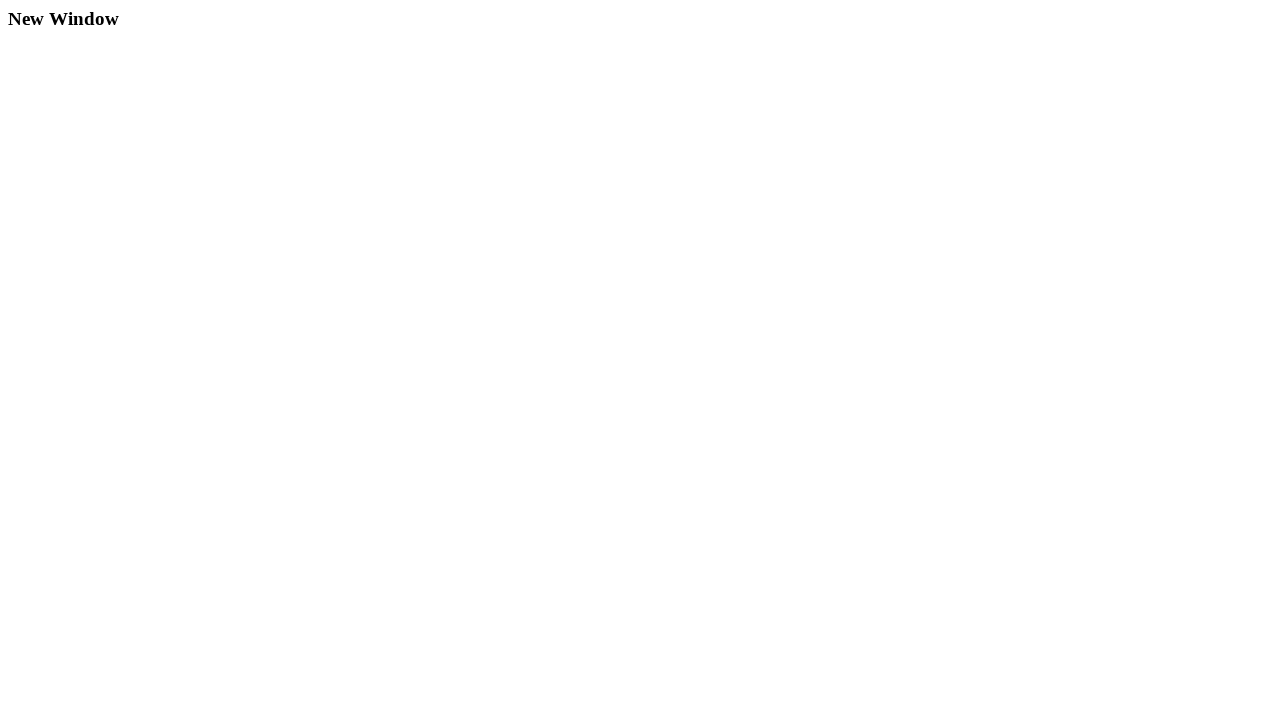

Retrieved heading content from new window
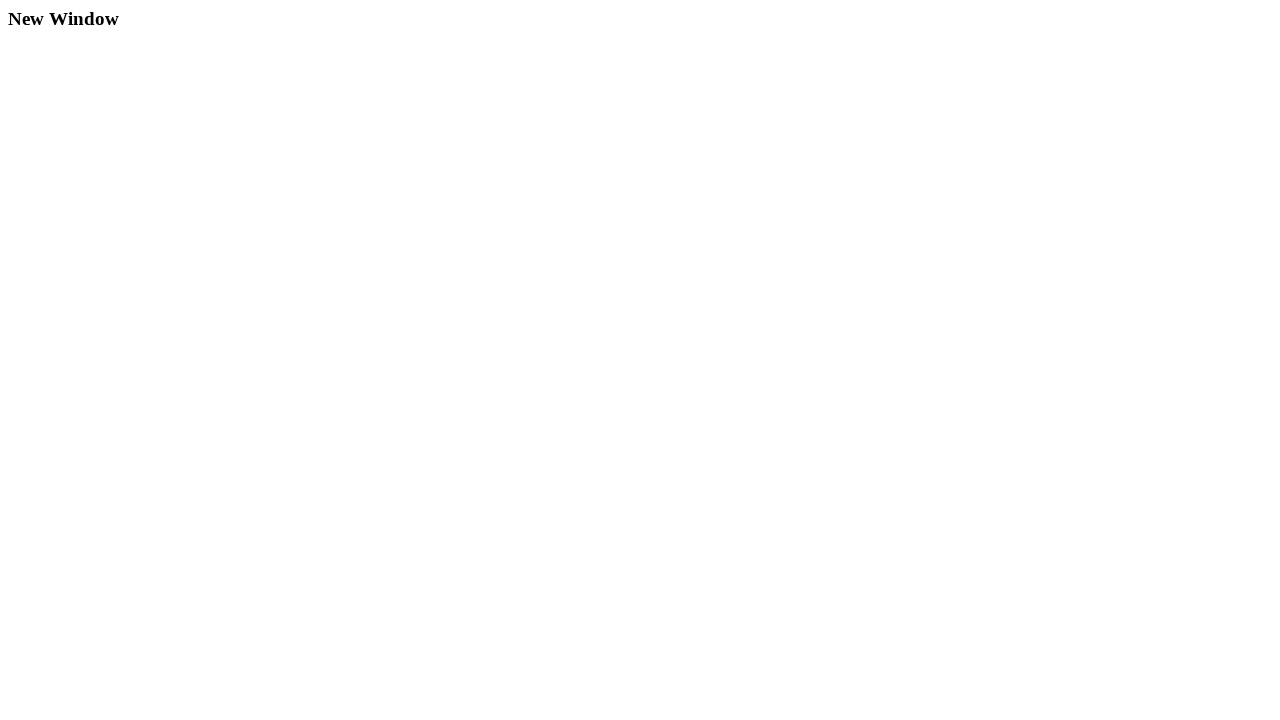

Retrieved title of parent window
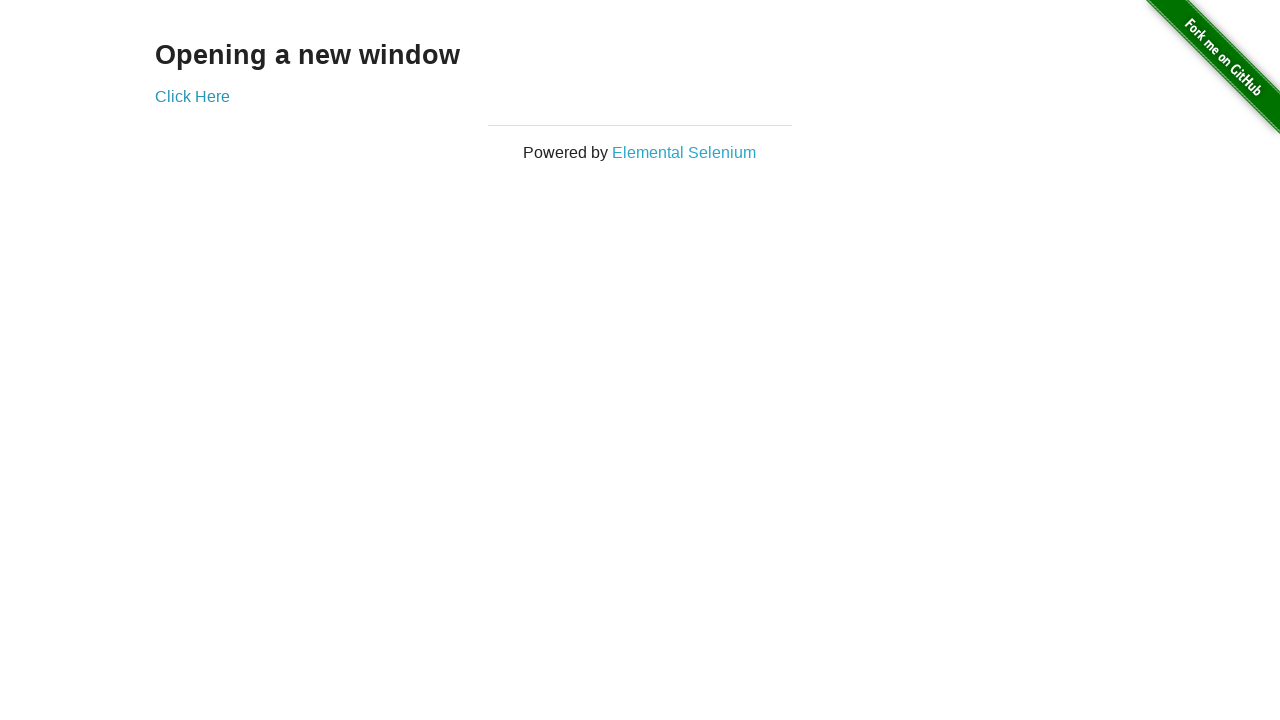

Retrieved 'Opening a new window' heading from parent window
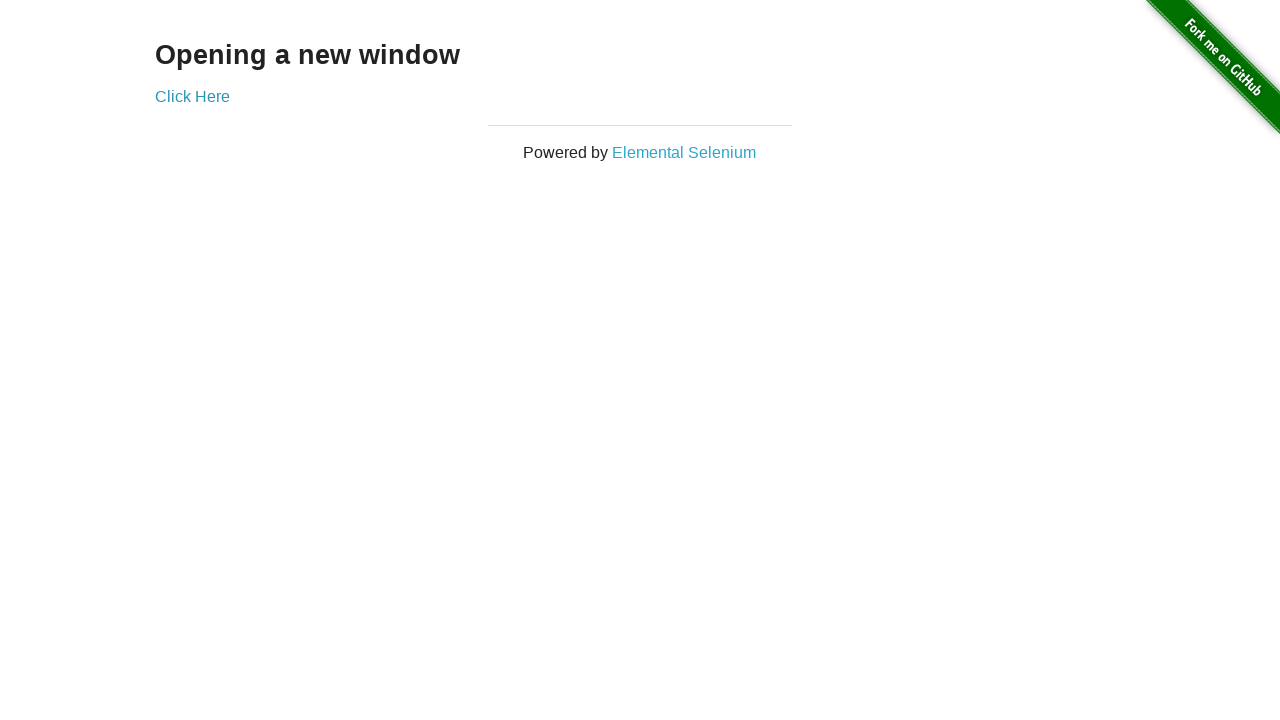

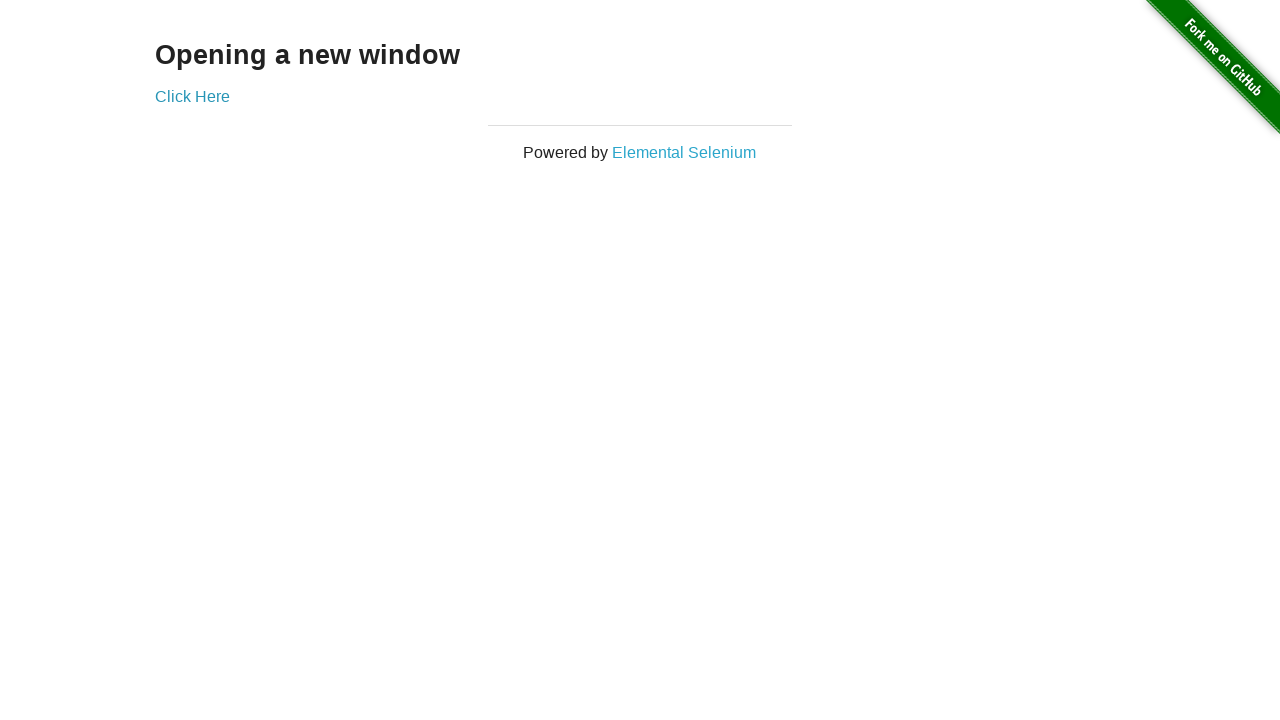